Tests confirm dialog handling by clicking the button twice, accepting the first dialog and dismissing the second

Starting URL: https://testpages.herokuapp.com/styled/alerts/alert-test.html

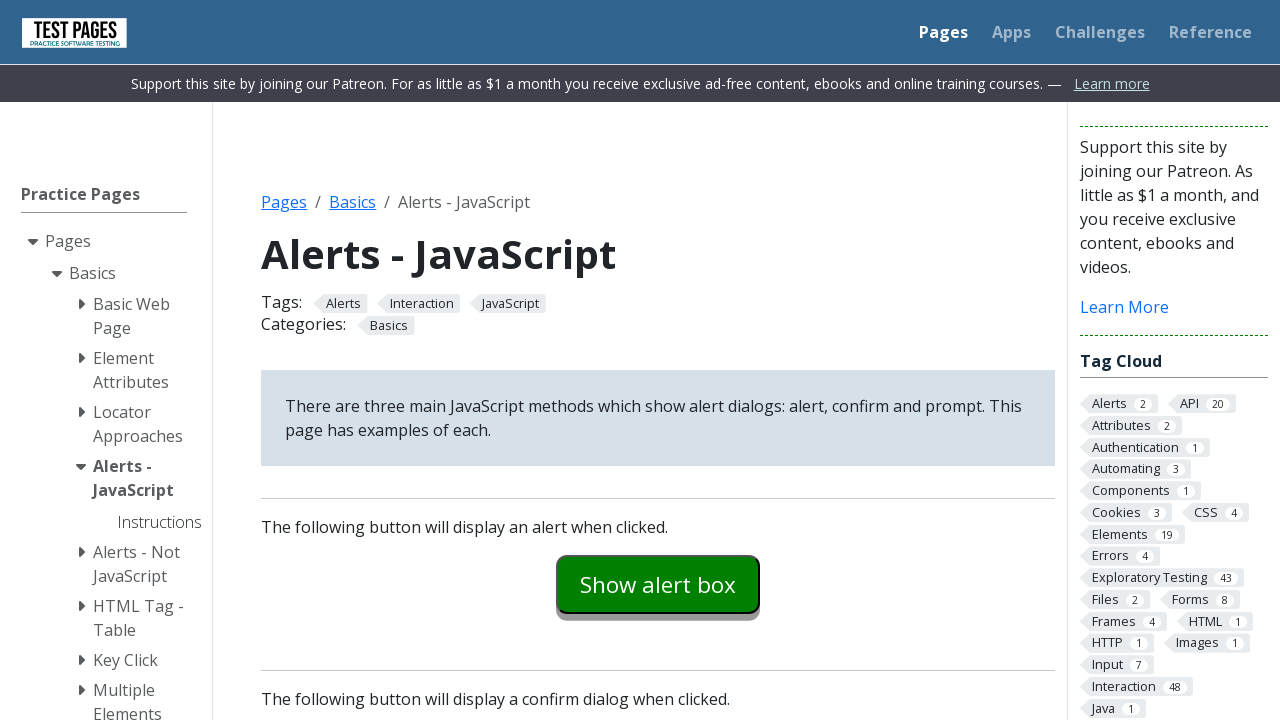

Set up listener to accept the first confirm dialog
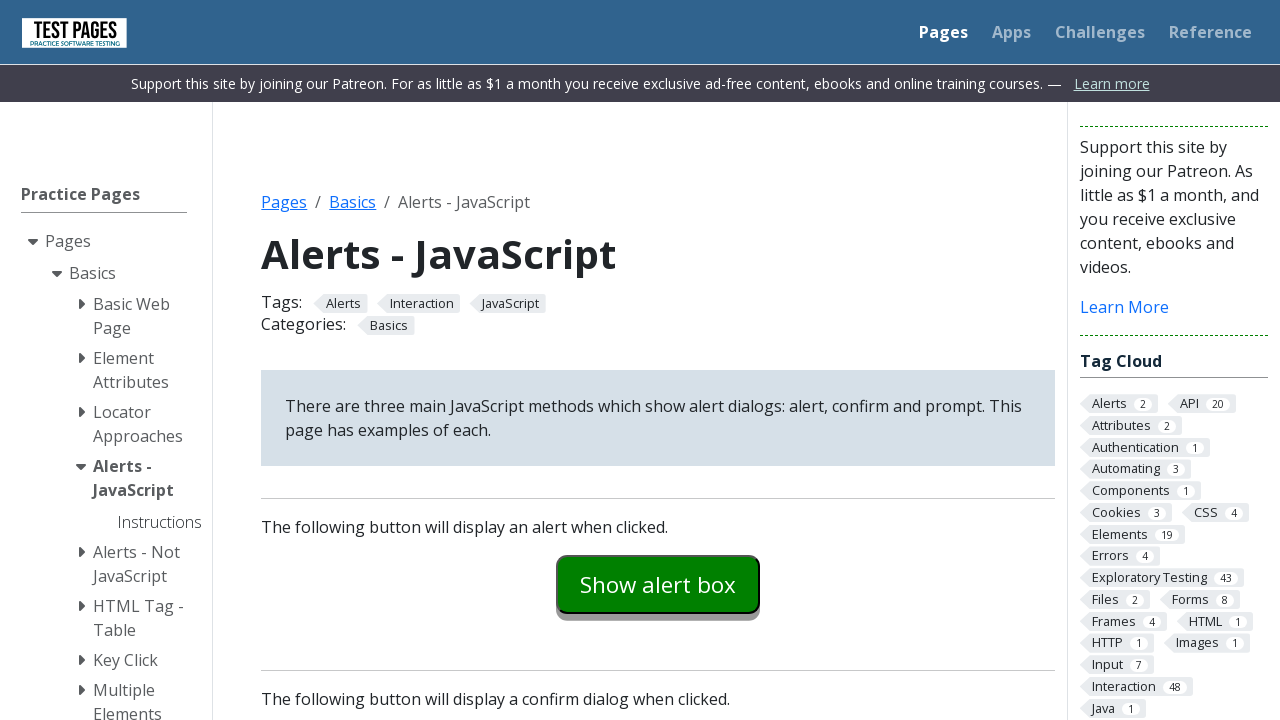

Clicked confirm example button, triggering first dialog at (658, 360) on #confirmexample
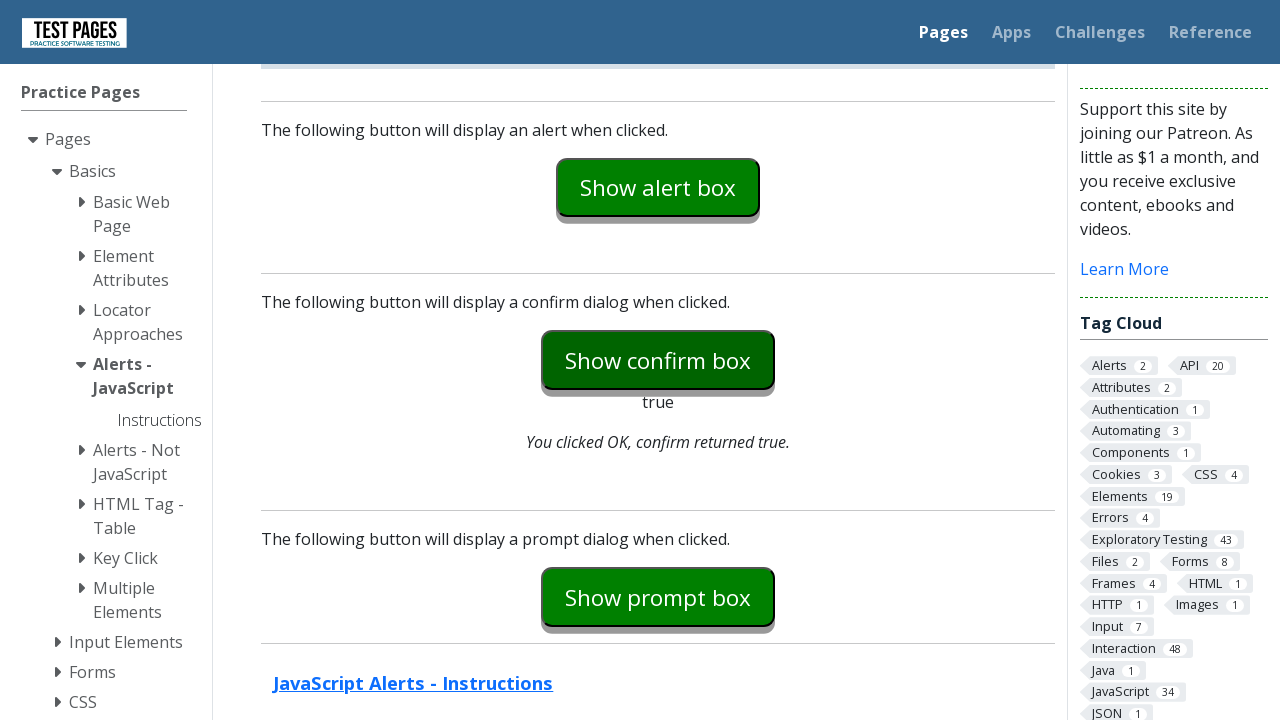

Confirmed dialog result text appeared after accepting first dialog
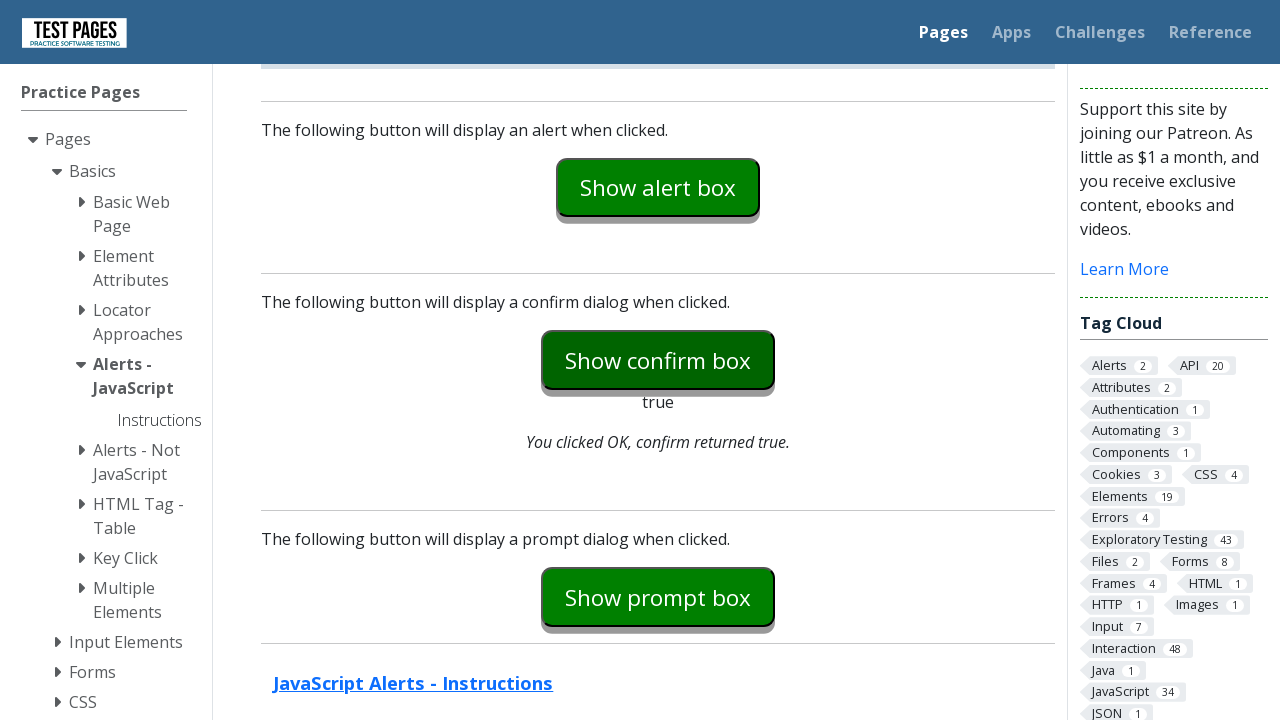

Set up listener to dismiss the second confirm dialog
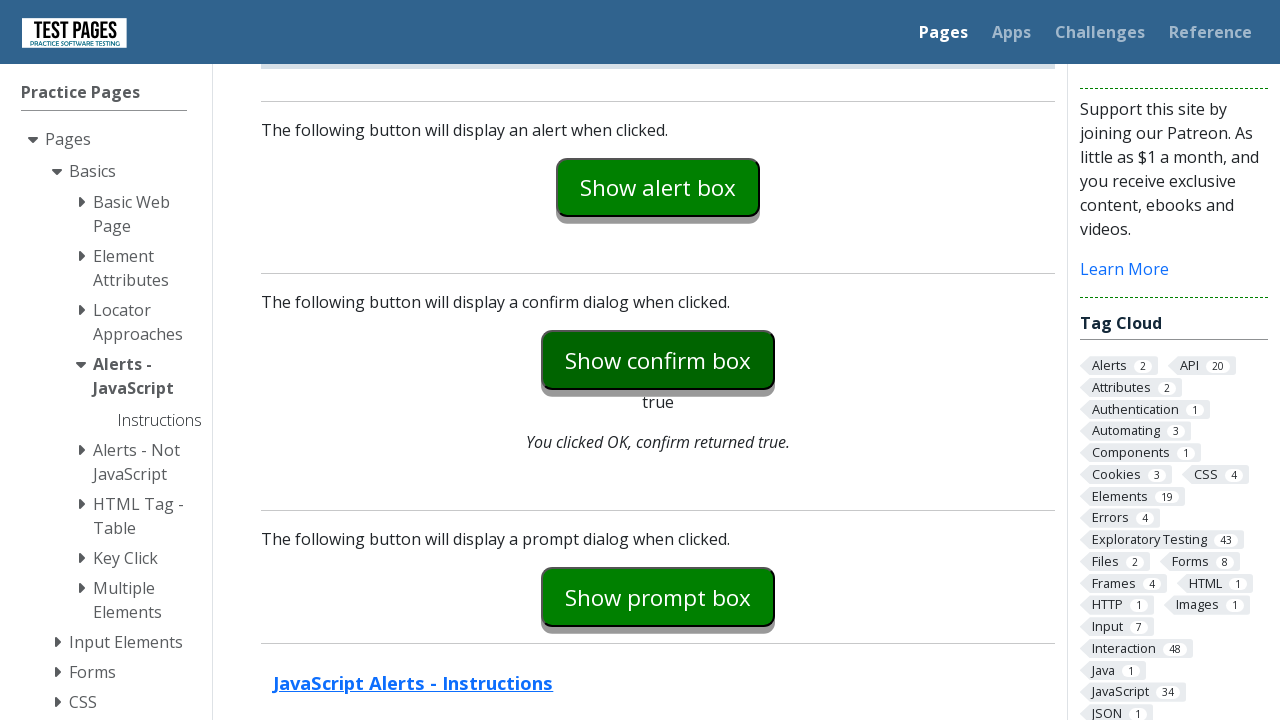

Clicked confirm example button, triggering second dialog at (658, 360) on #confirmexample
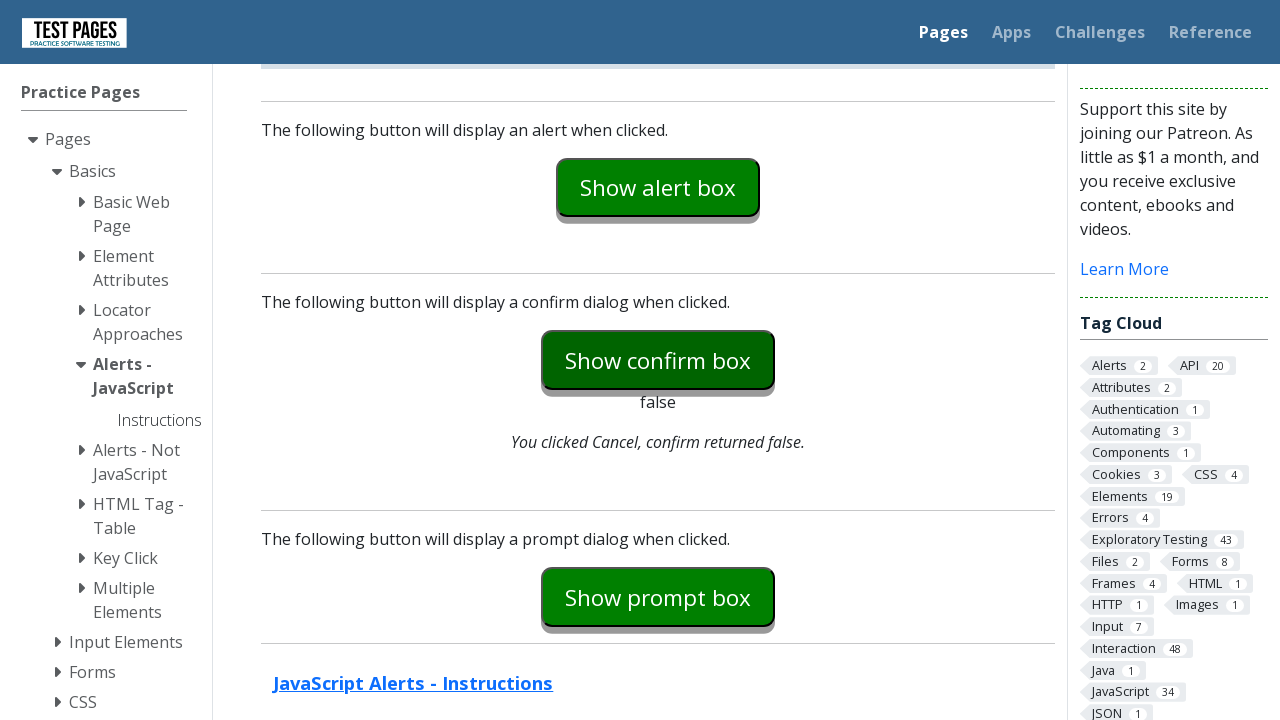

Confirmed dialog result text appeared after dismissing second dialog
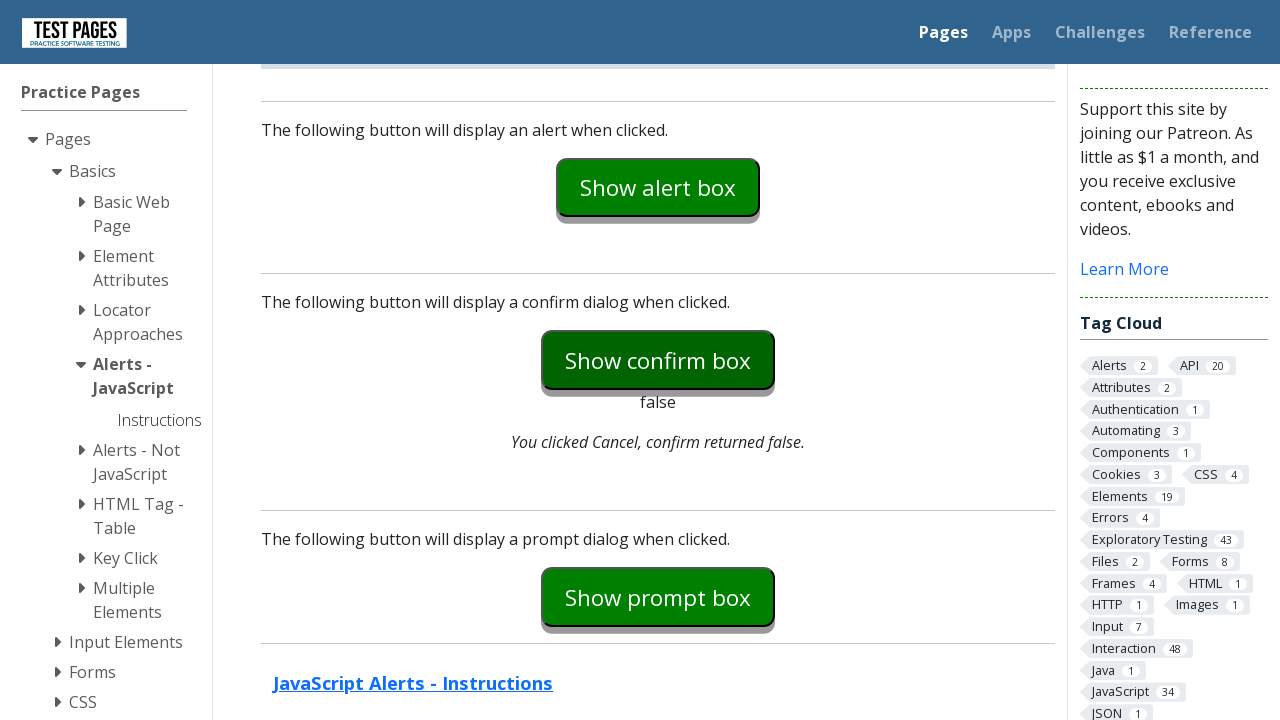

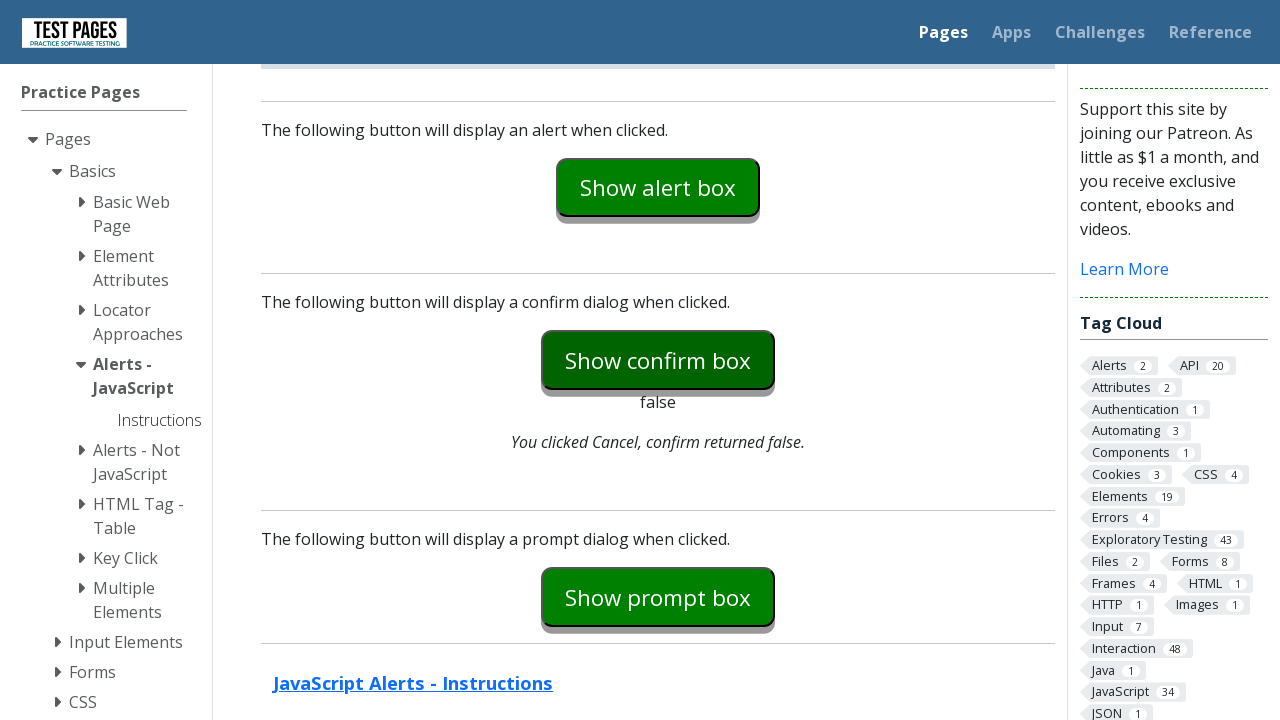